Tests state dropdown selection by selecting Illinois, Virginia, and California in sequence, then verifying that California is the final selected option.

Starting URL: https://practice.cydeo.com/dropdown

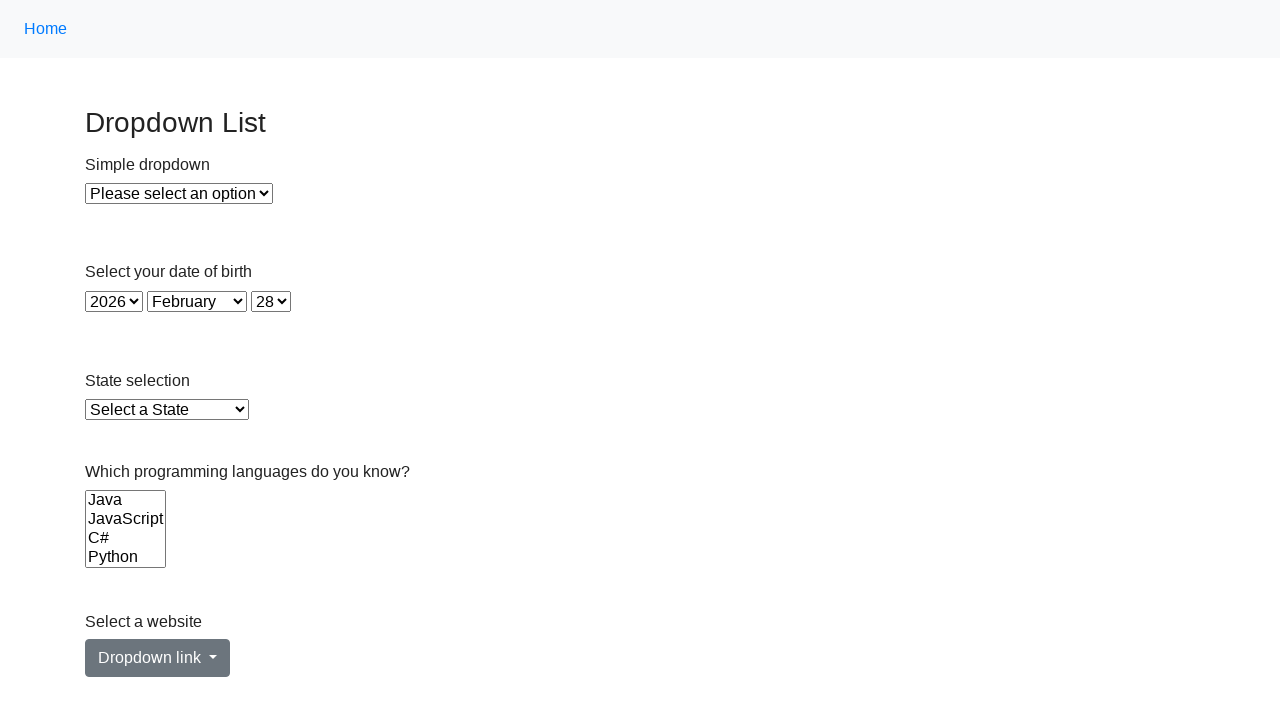

Selected Illinois from state dropdown by visible text on select#state
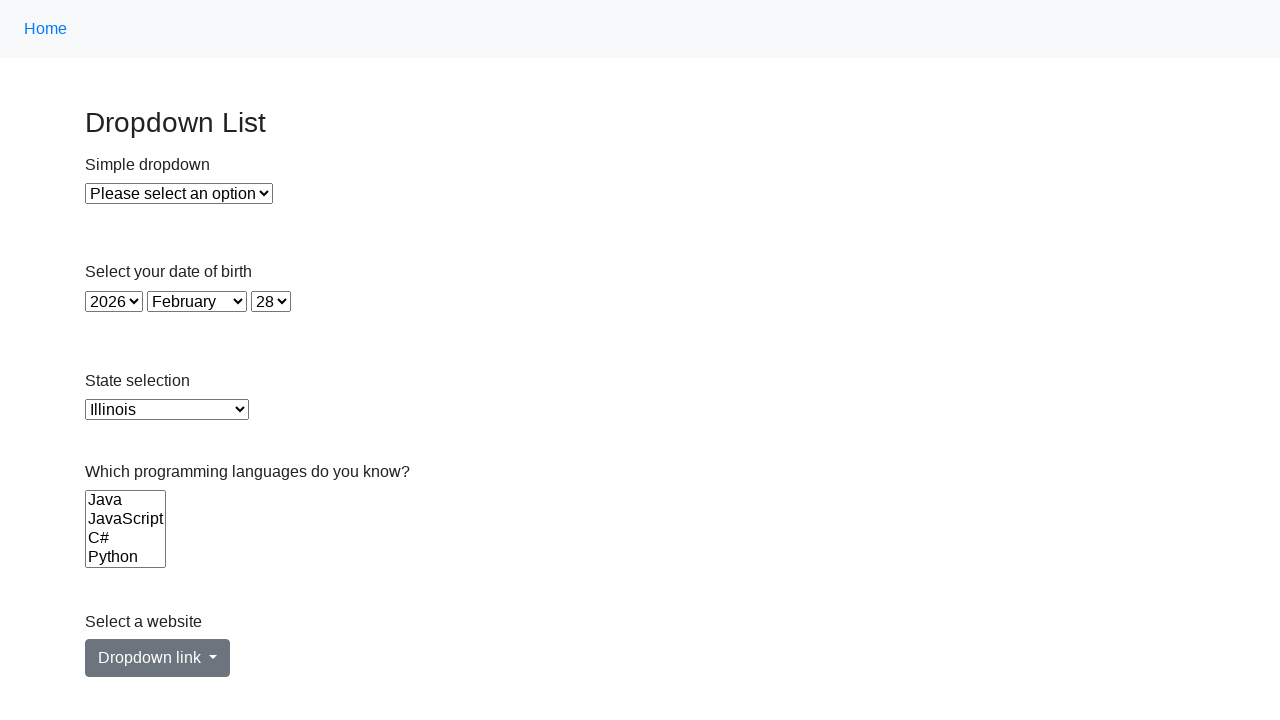

Selected Virginia from state dropdown by value on select#state
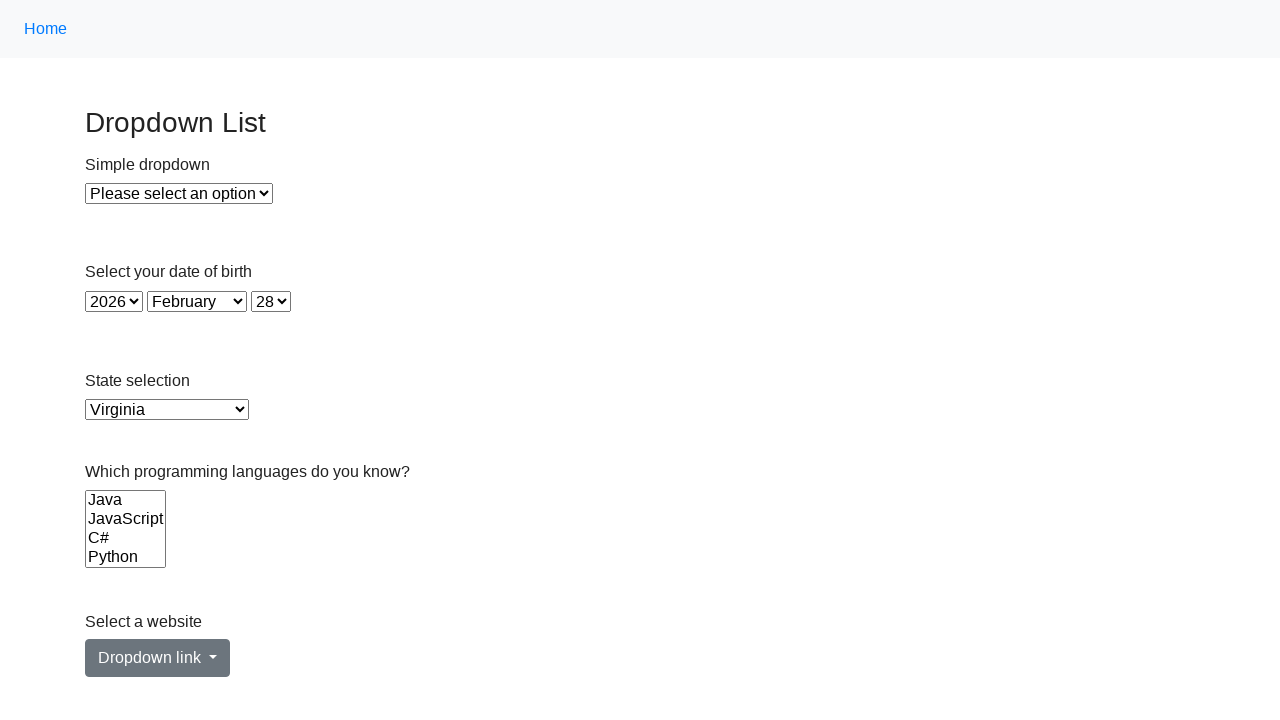

Selected California from state dropdown by index 5 on select#state
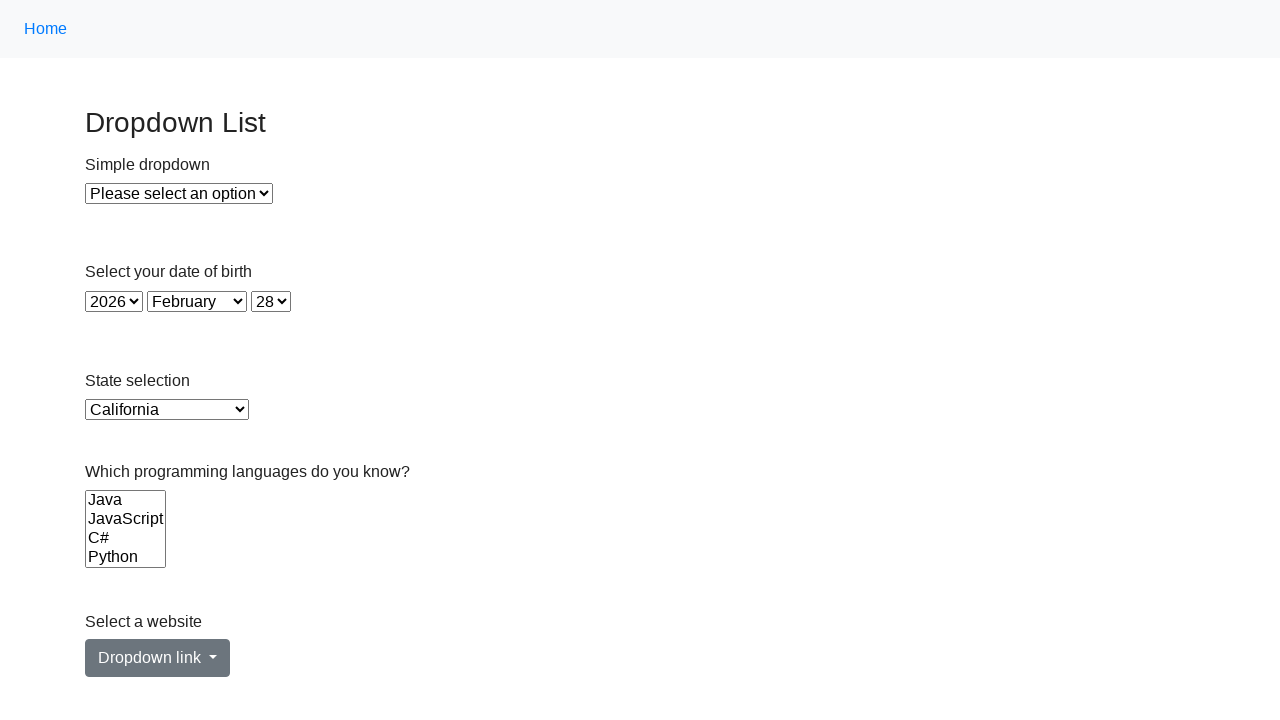

Located the checked state option element
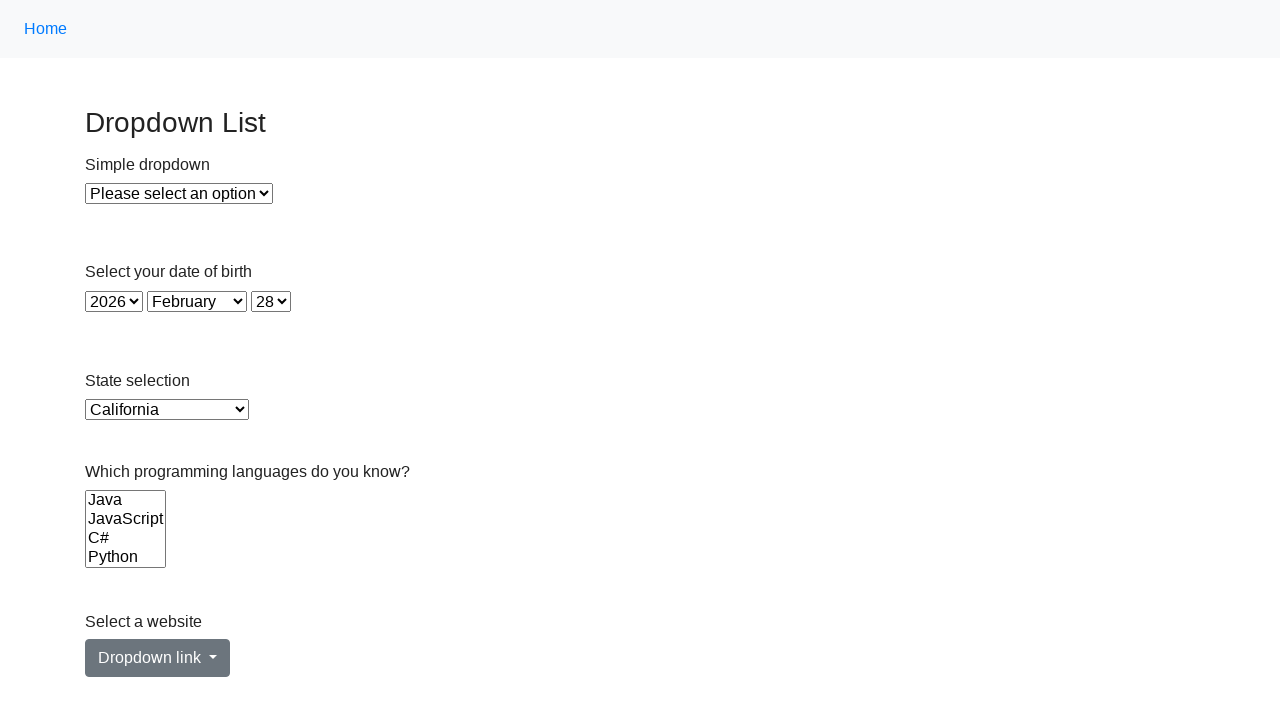

Verified that California is the final selected option
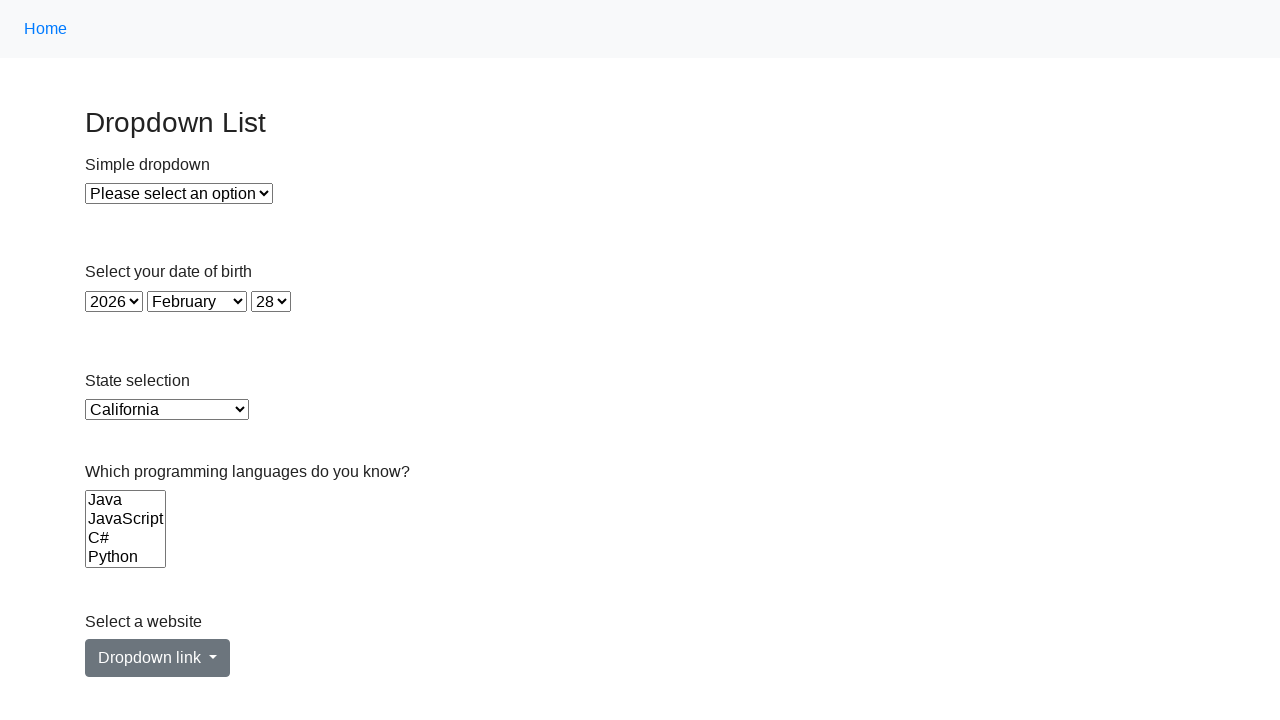

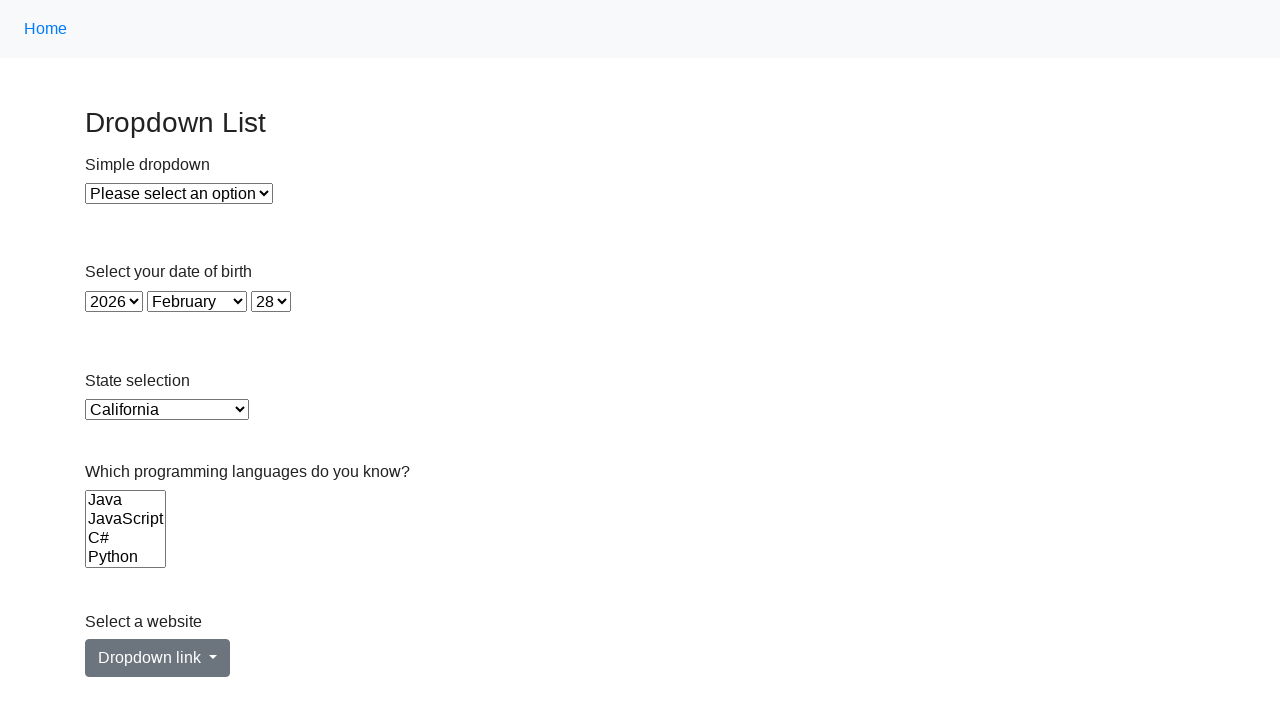